Tests clicking on a blue button (primary button) on the UI Testing Playground class attribute page, which demonstrates handling elements with dynamic class attributes

Starting URL: http://uitestingplayground.com/classattr

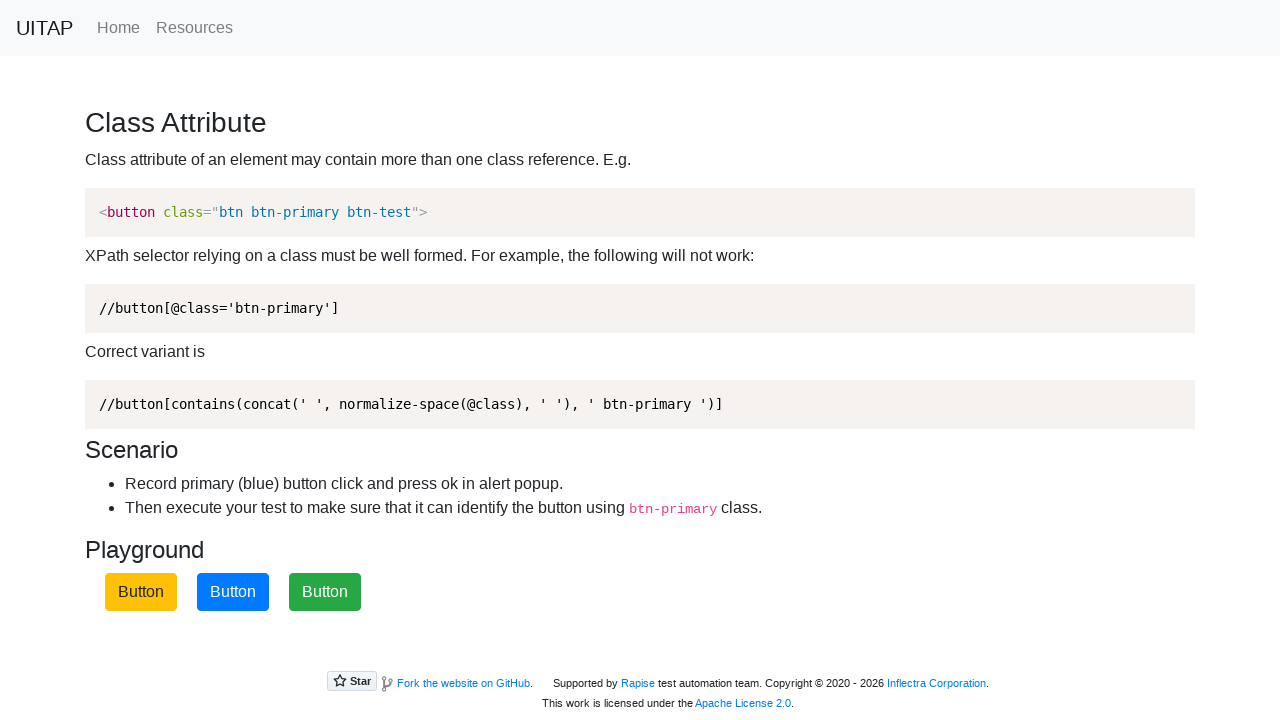

Navigated to UITestingPlayground class attribute page
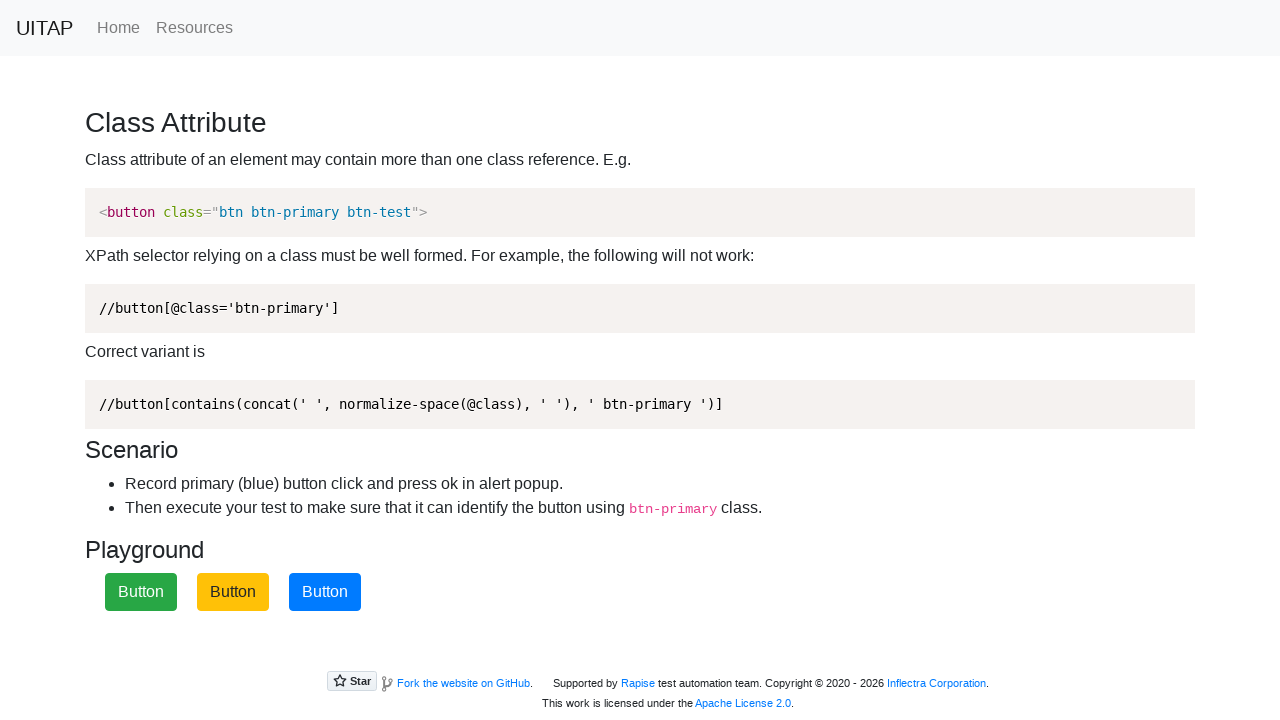

Clicked the blue primary button at (325, 592) on .btn-primary
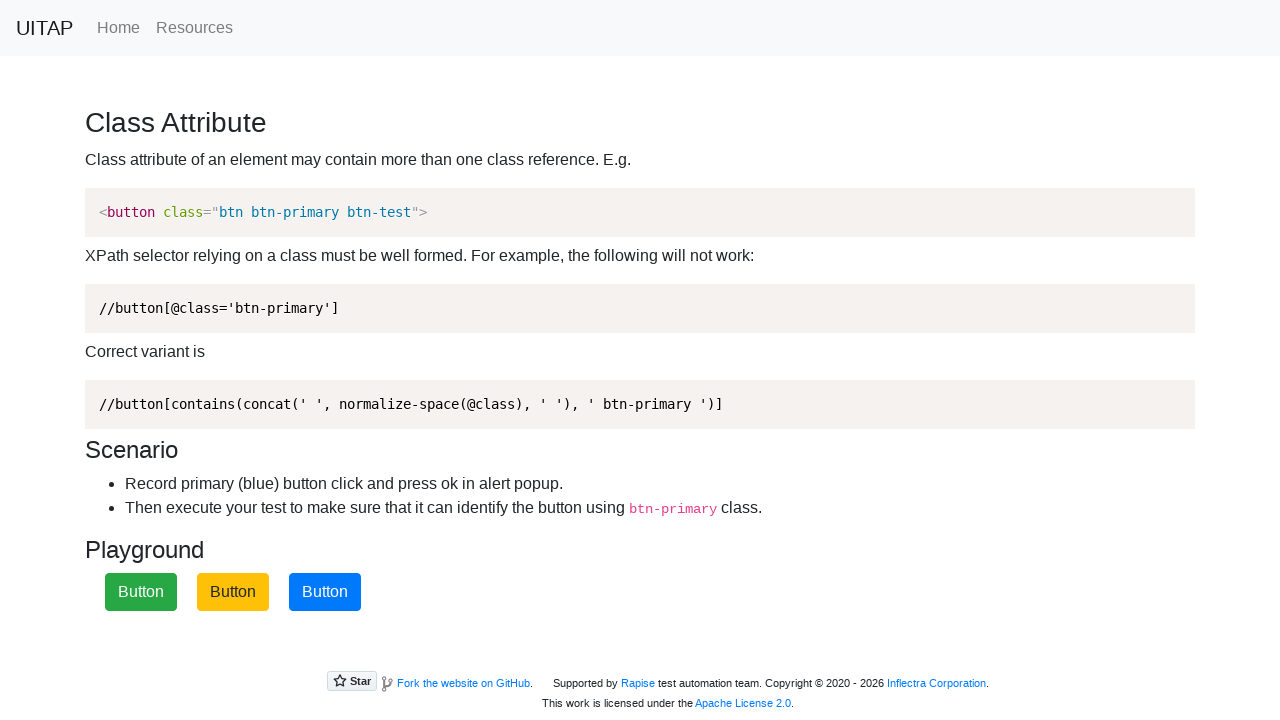

Set up dialog handler to accept alerts
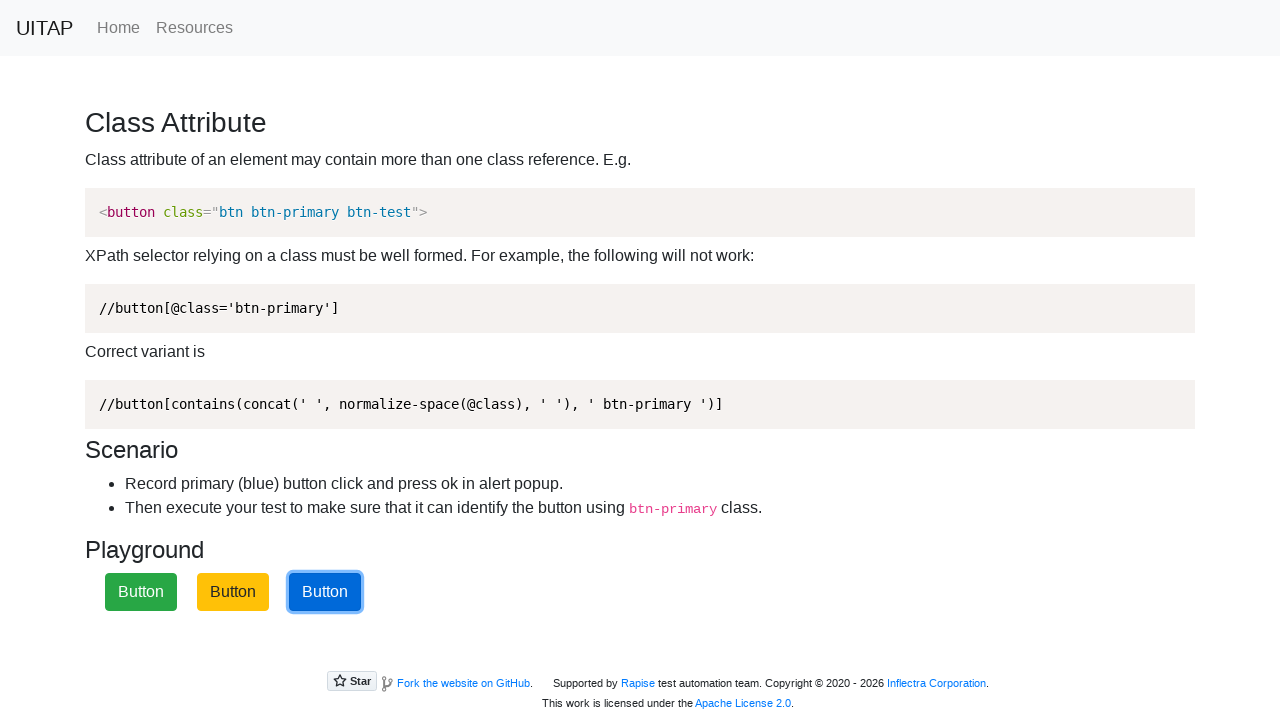

Waited 1 second for interaction to complete
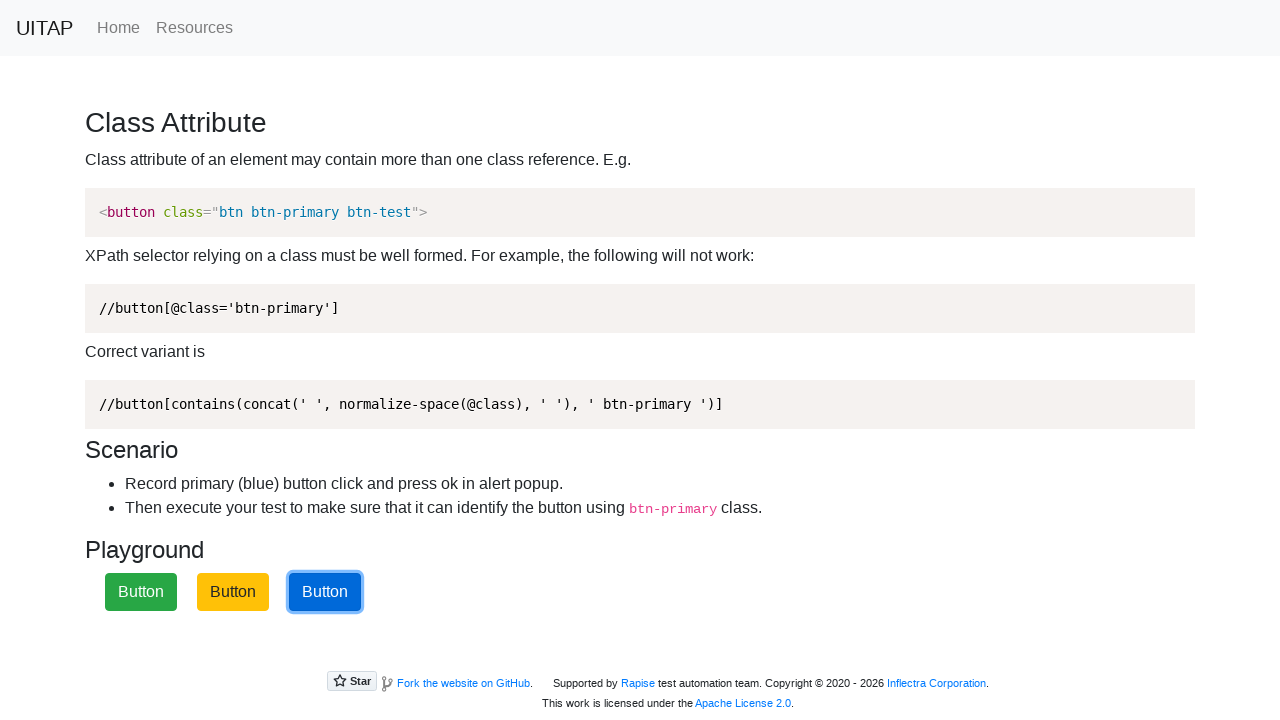

Clicked the blue primary button at (325, 592) on .btn-primary
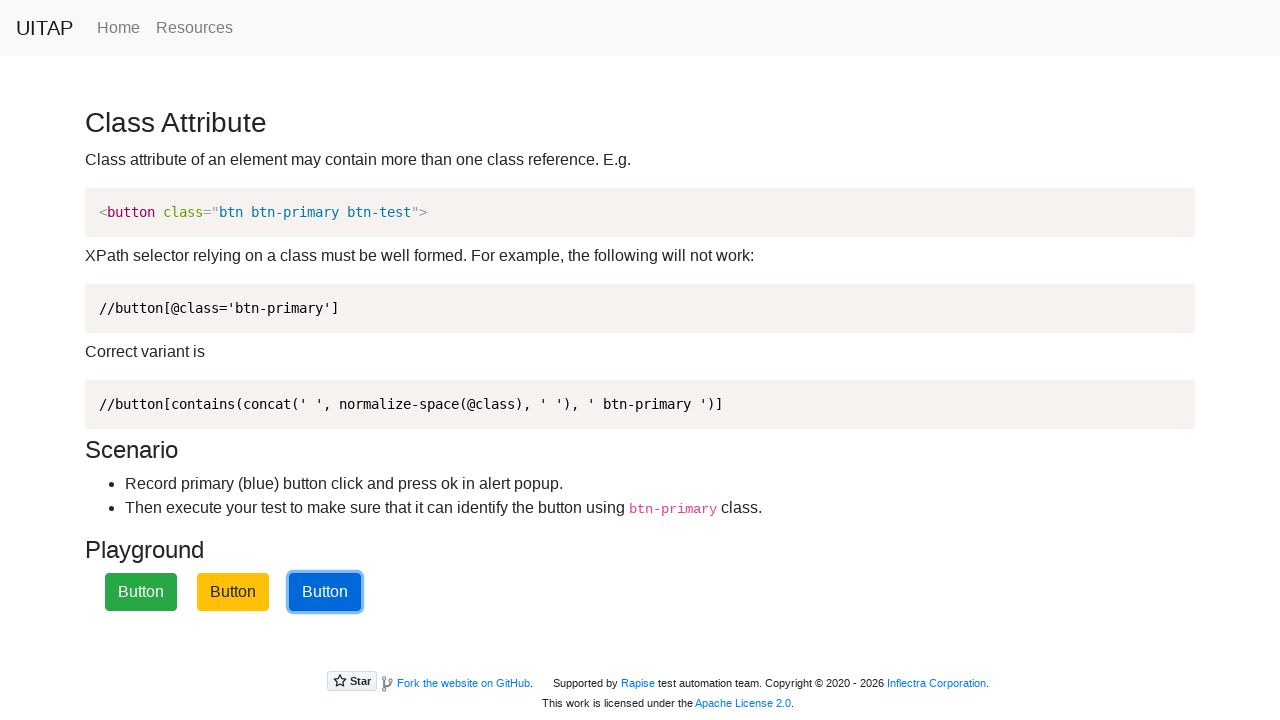

Set up dialog handler to accept alerts
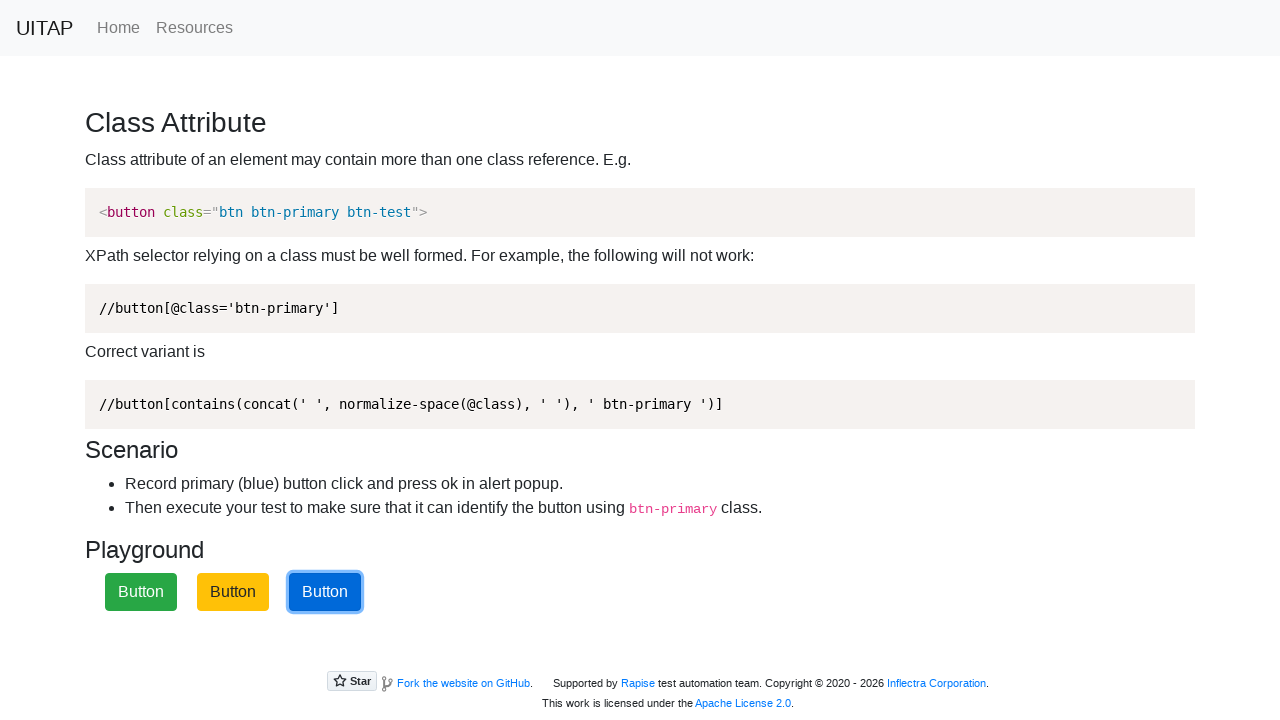

Waited 1 second for interaction to complete
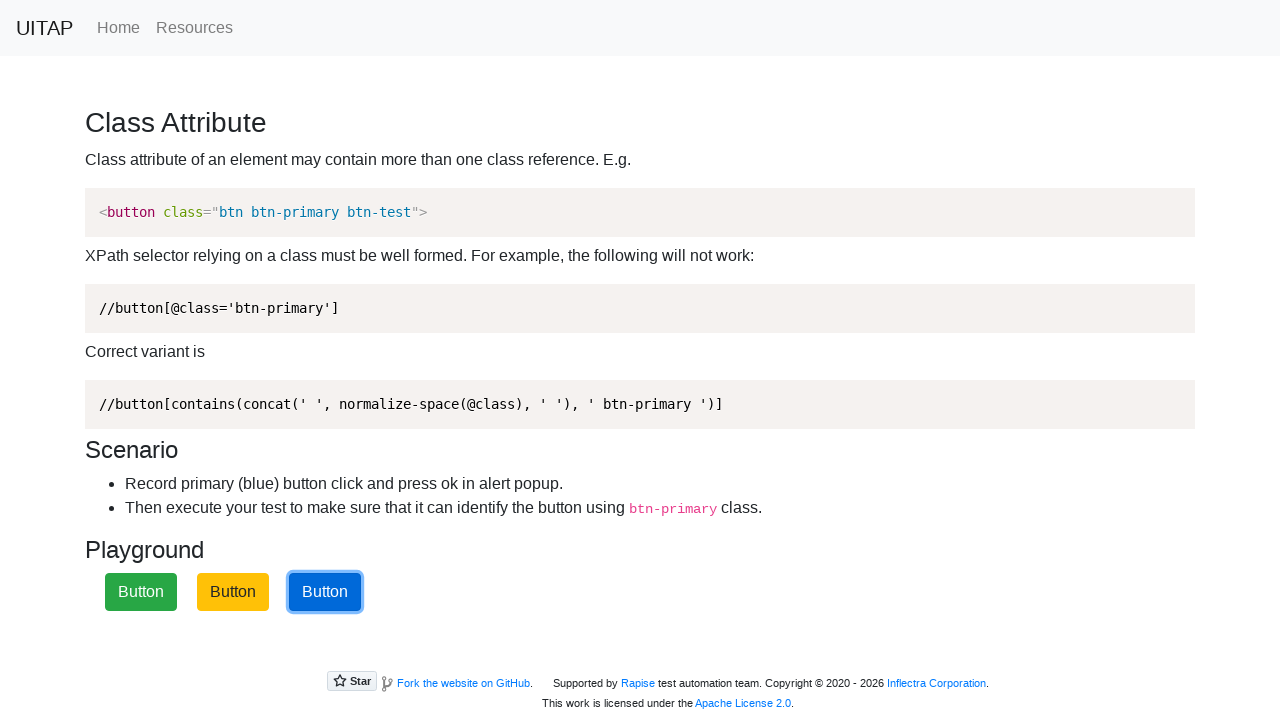

Clicked the blue primary button at (325, 592) on .btn-primary
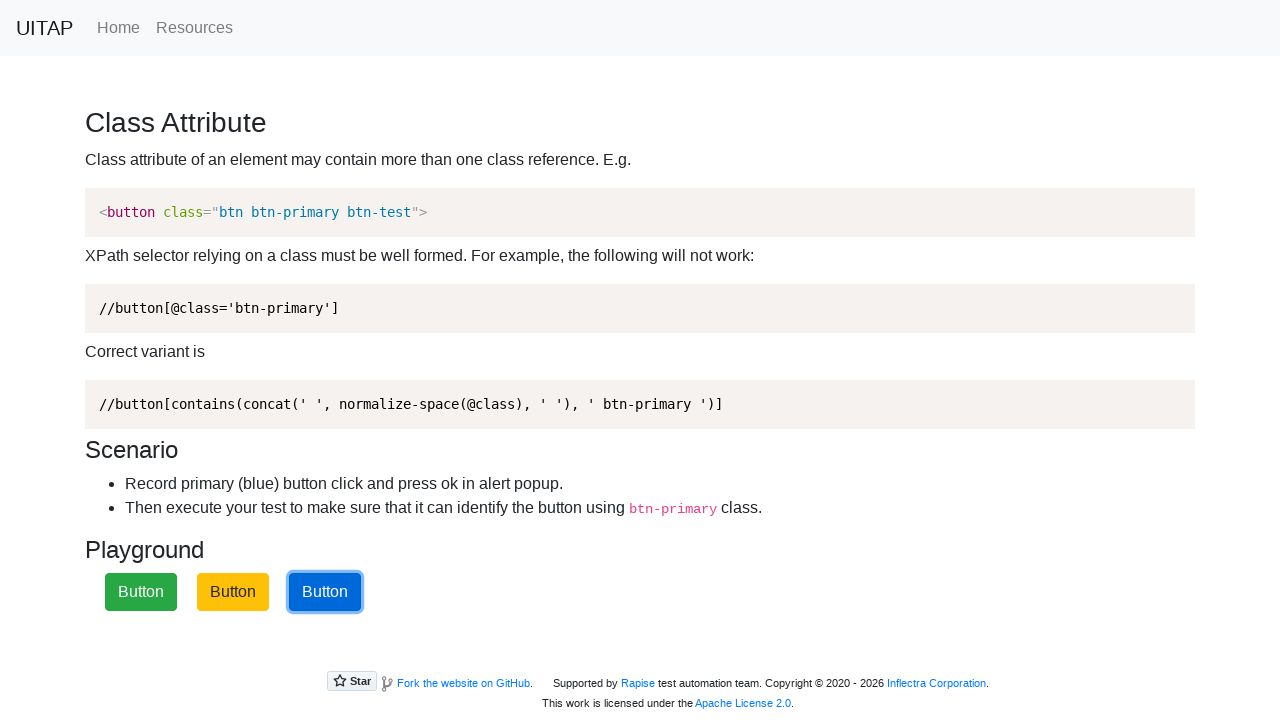

Set up dialog handler to accept alerts
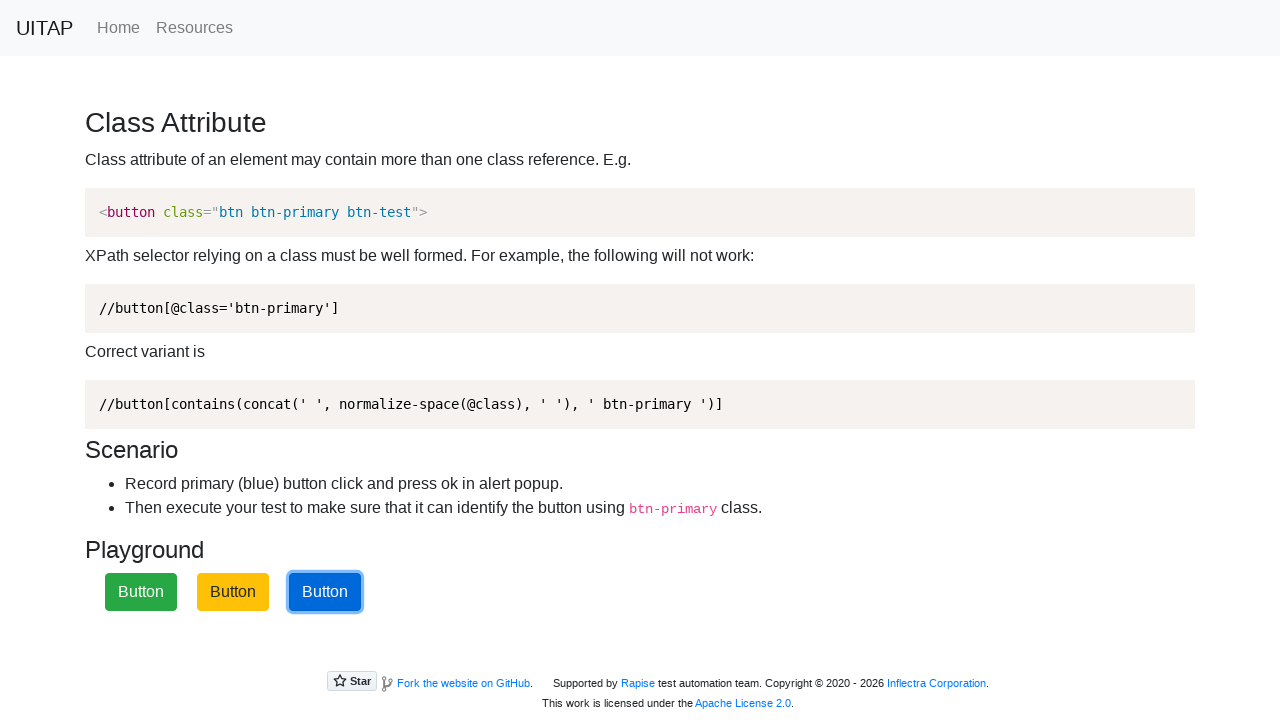

Waited 1 second for interaction to complete
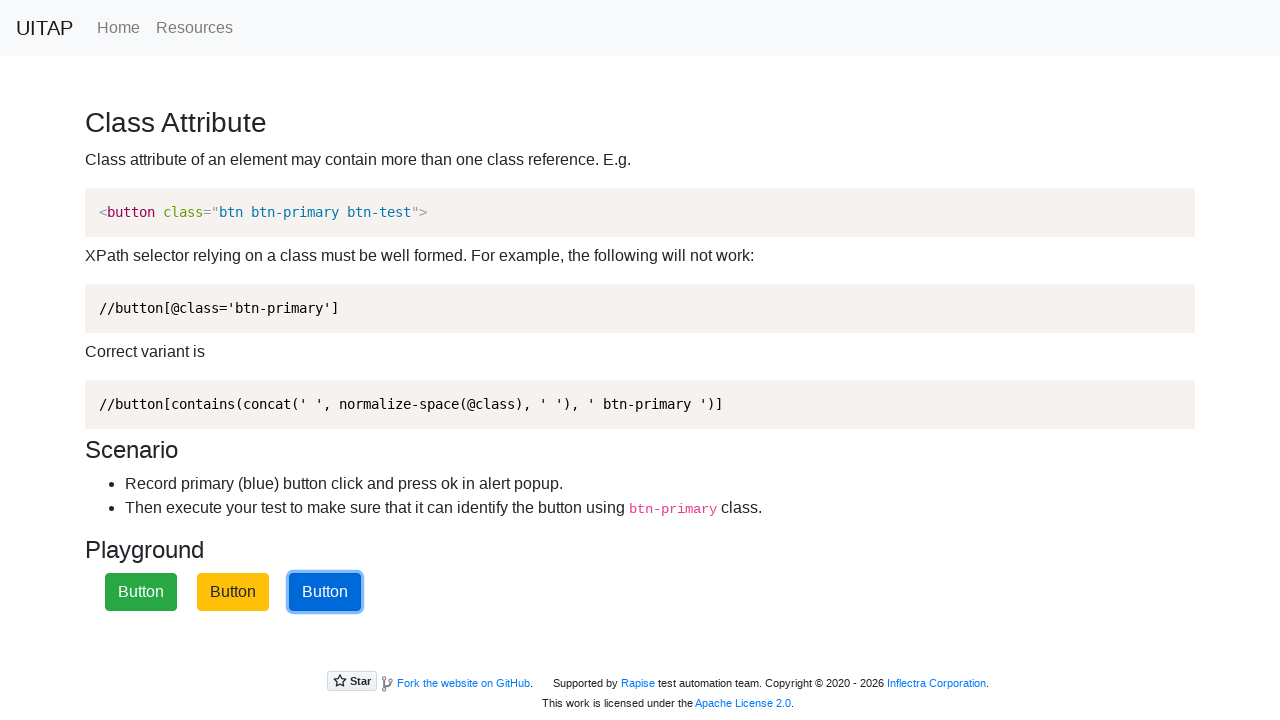

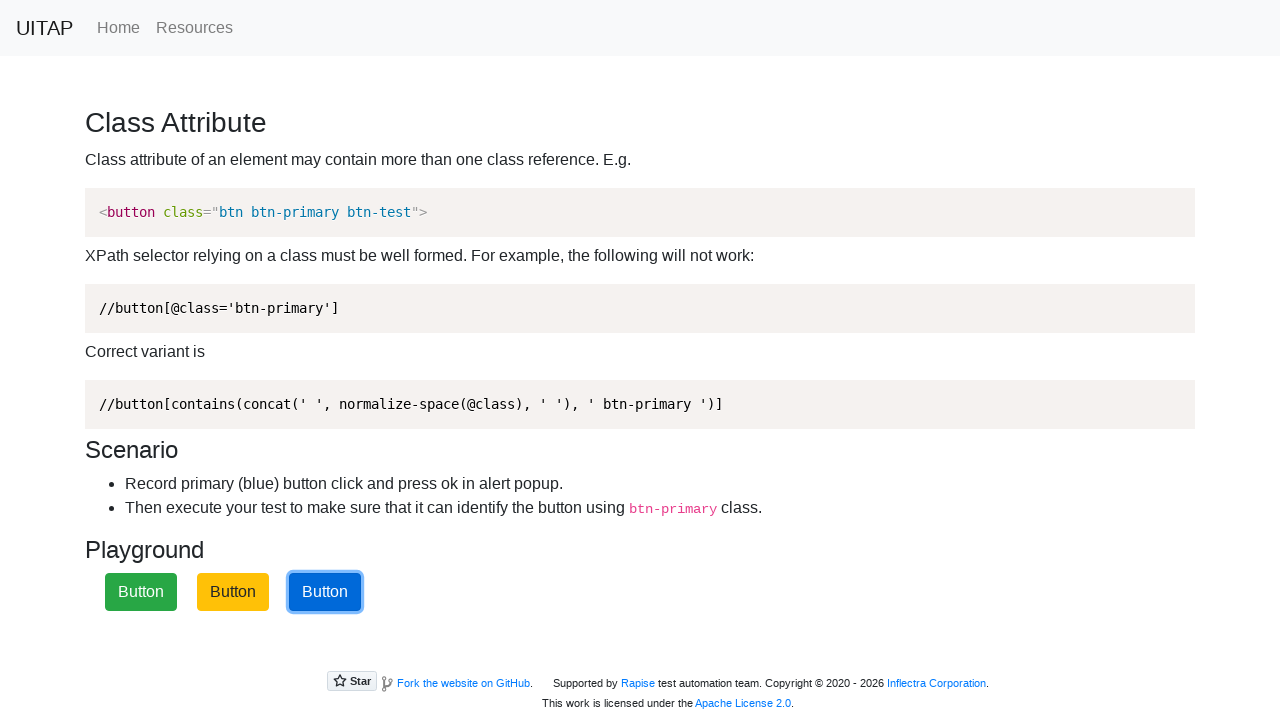